Navigates to Bootstrap forms documentation and interacts with checkbox and radio button elements

Starting URL: https://getbootstrap.com/docs/4.3/components/forms/#checkboxes-and-radios

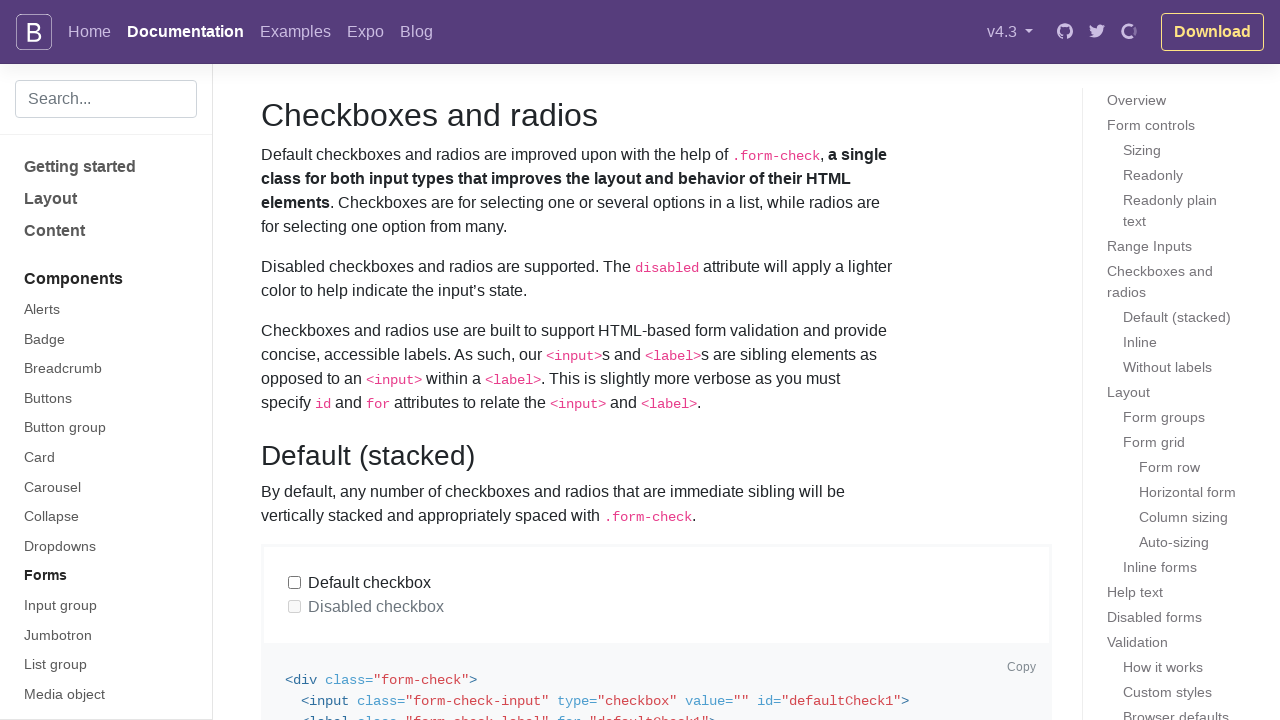

Set viewport size to 1280x1800
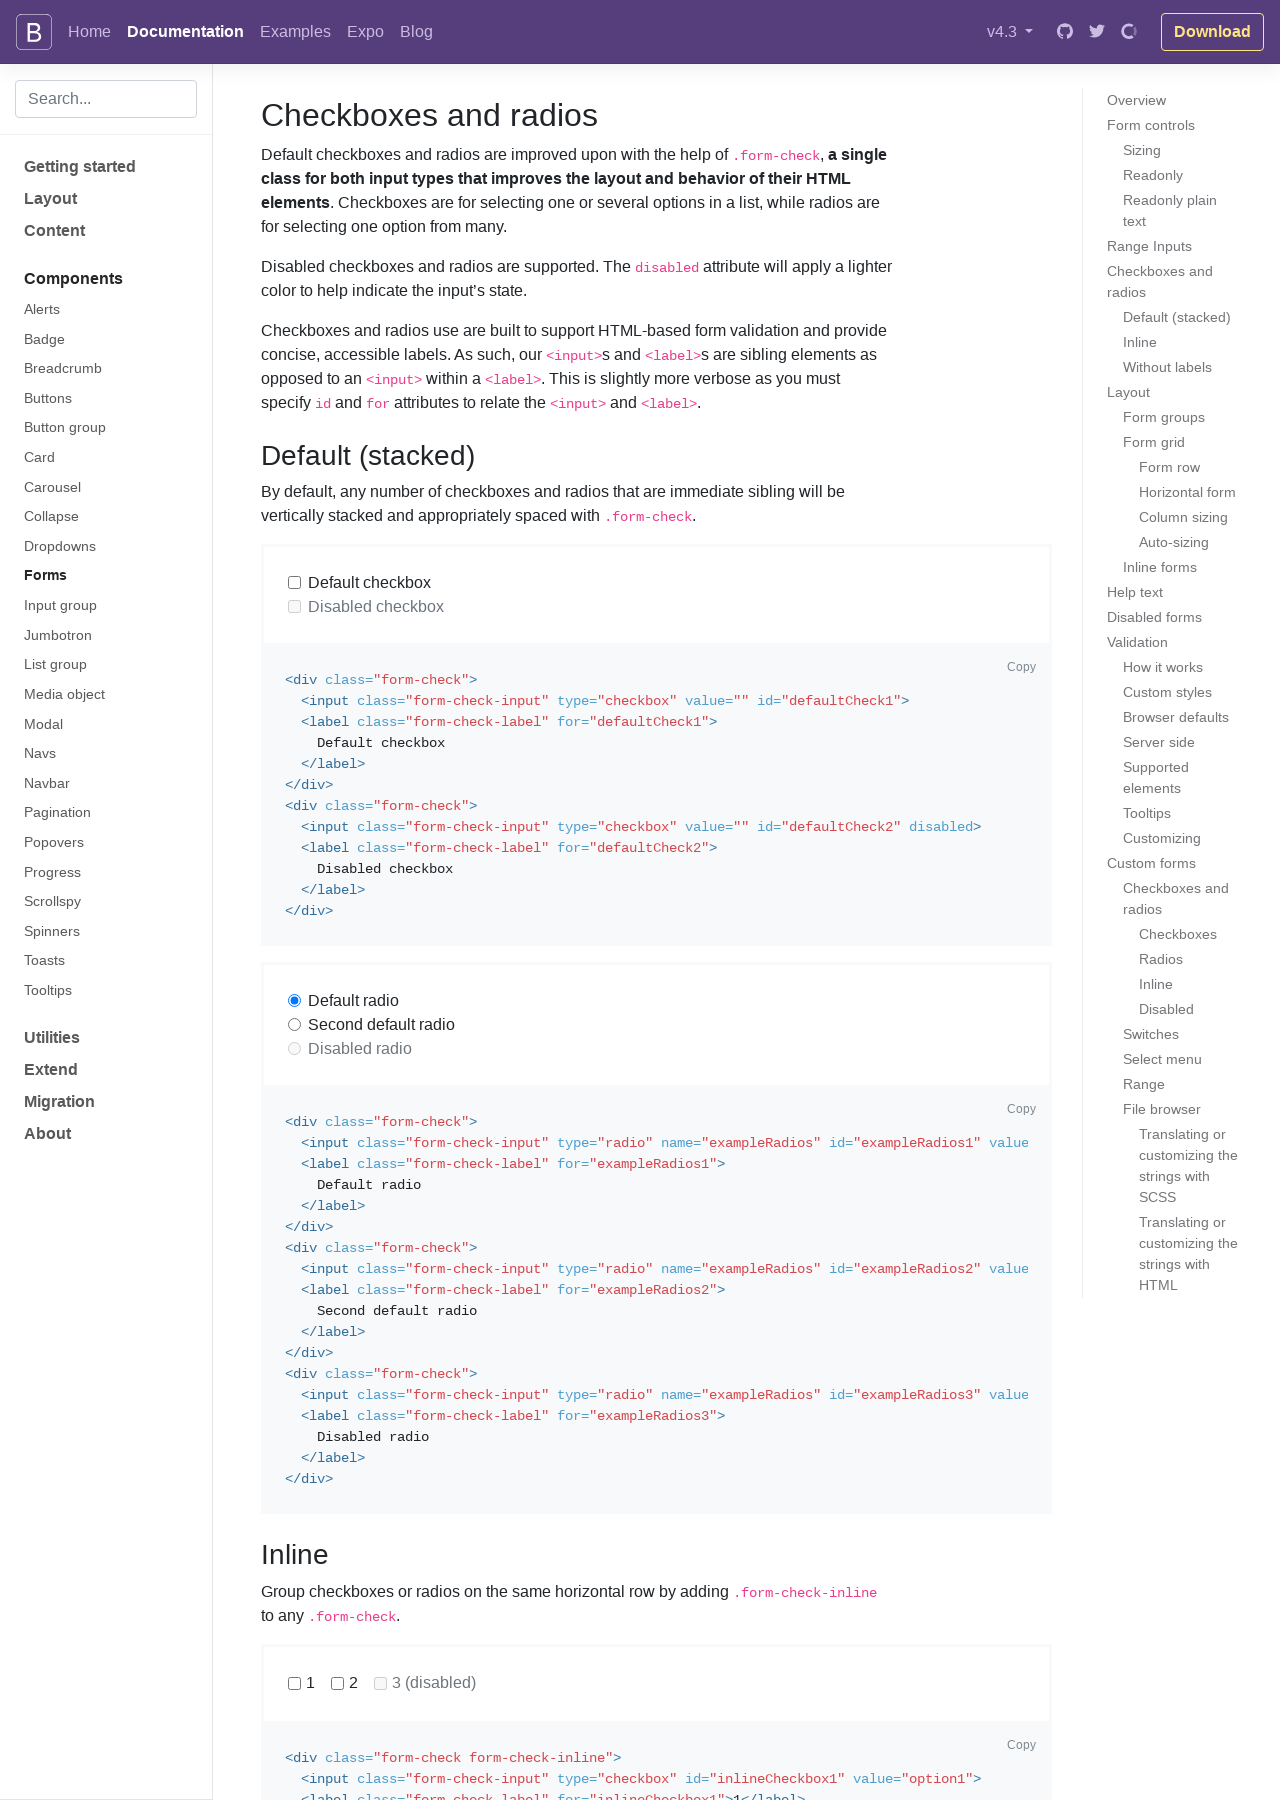

Checkbox element #defaultCheck1 became visible
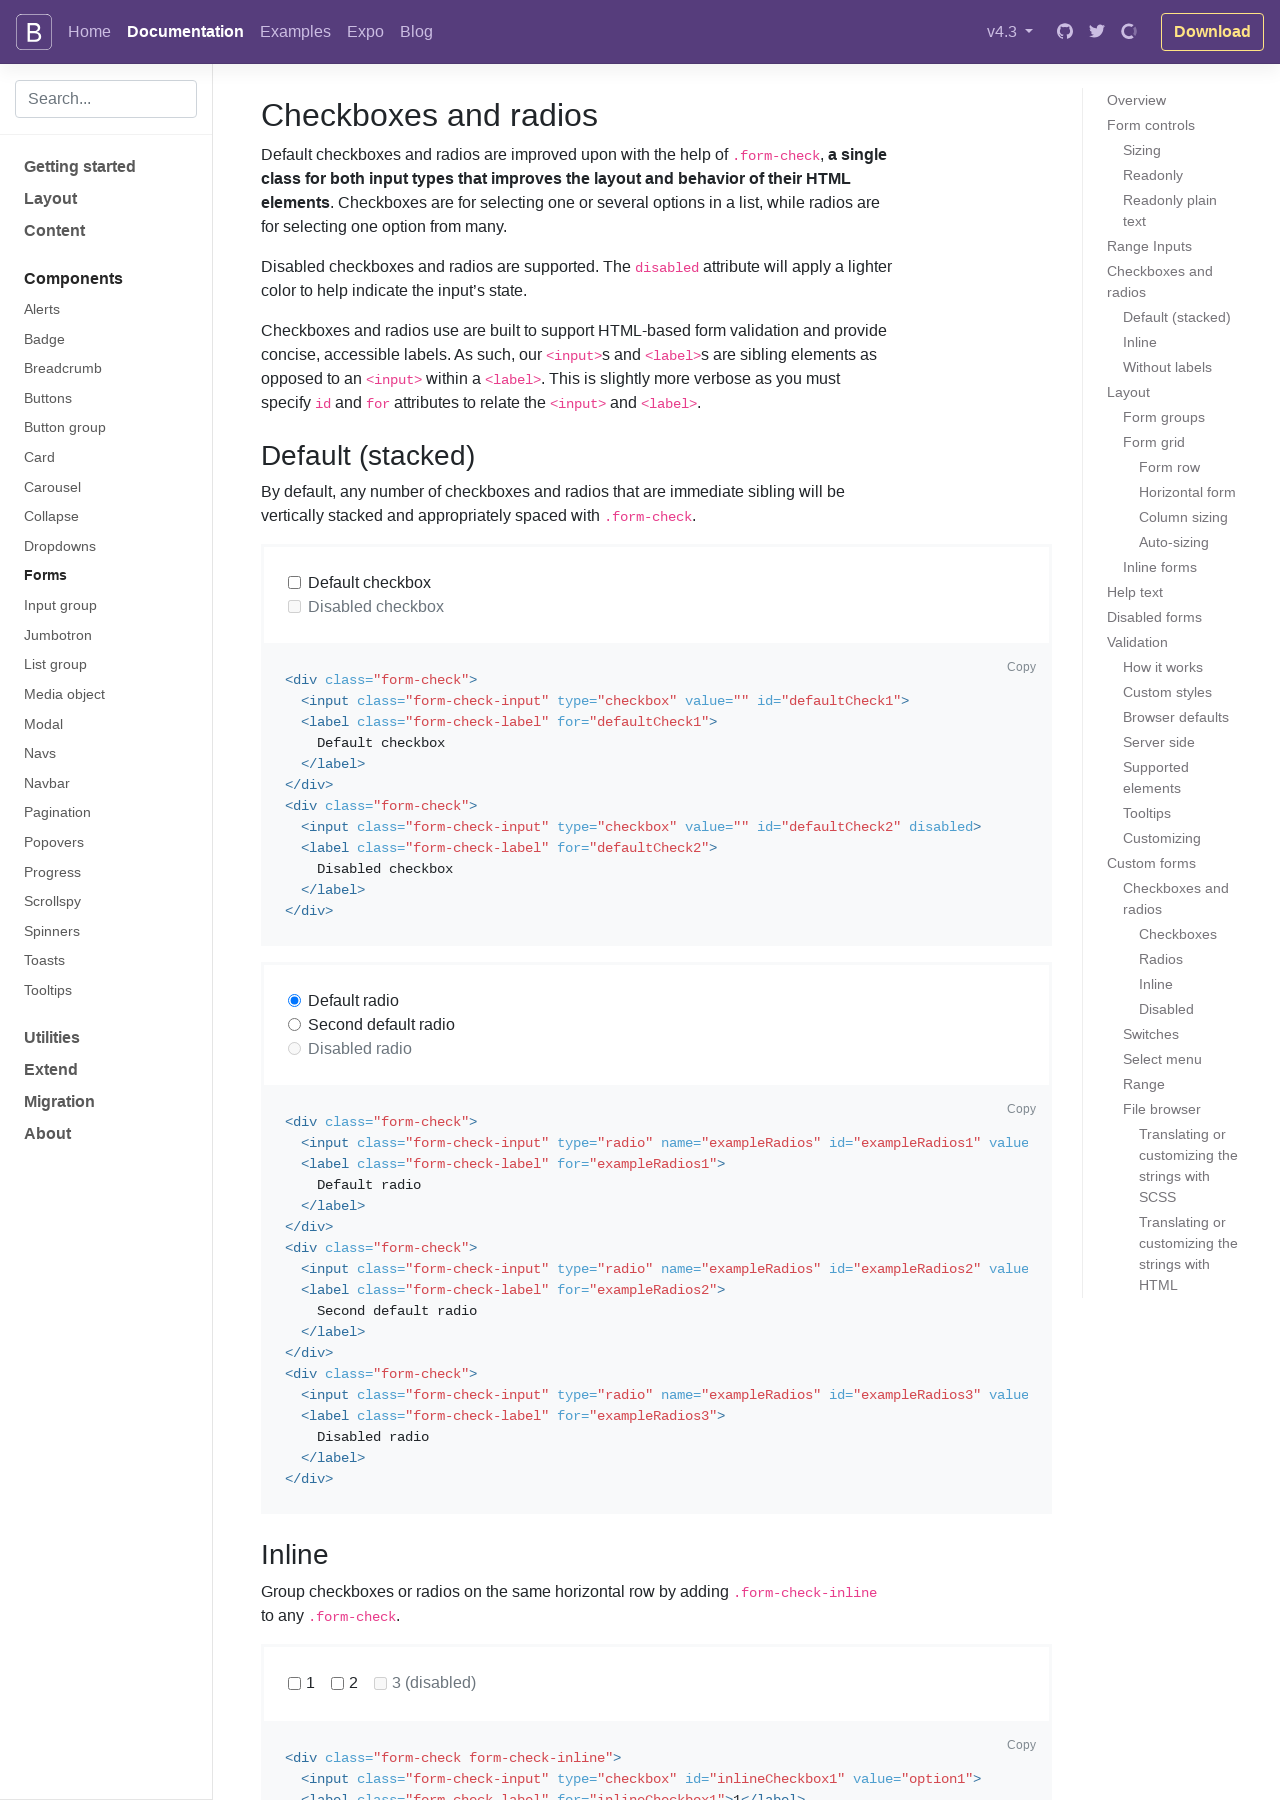

Radio button elements with name 'exampleRadios' became visible
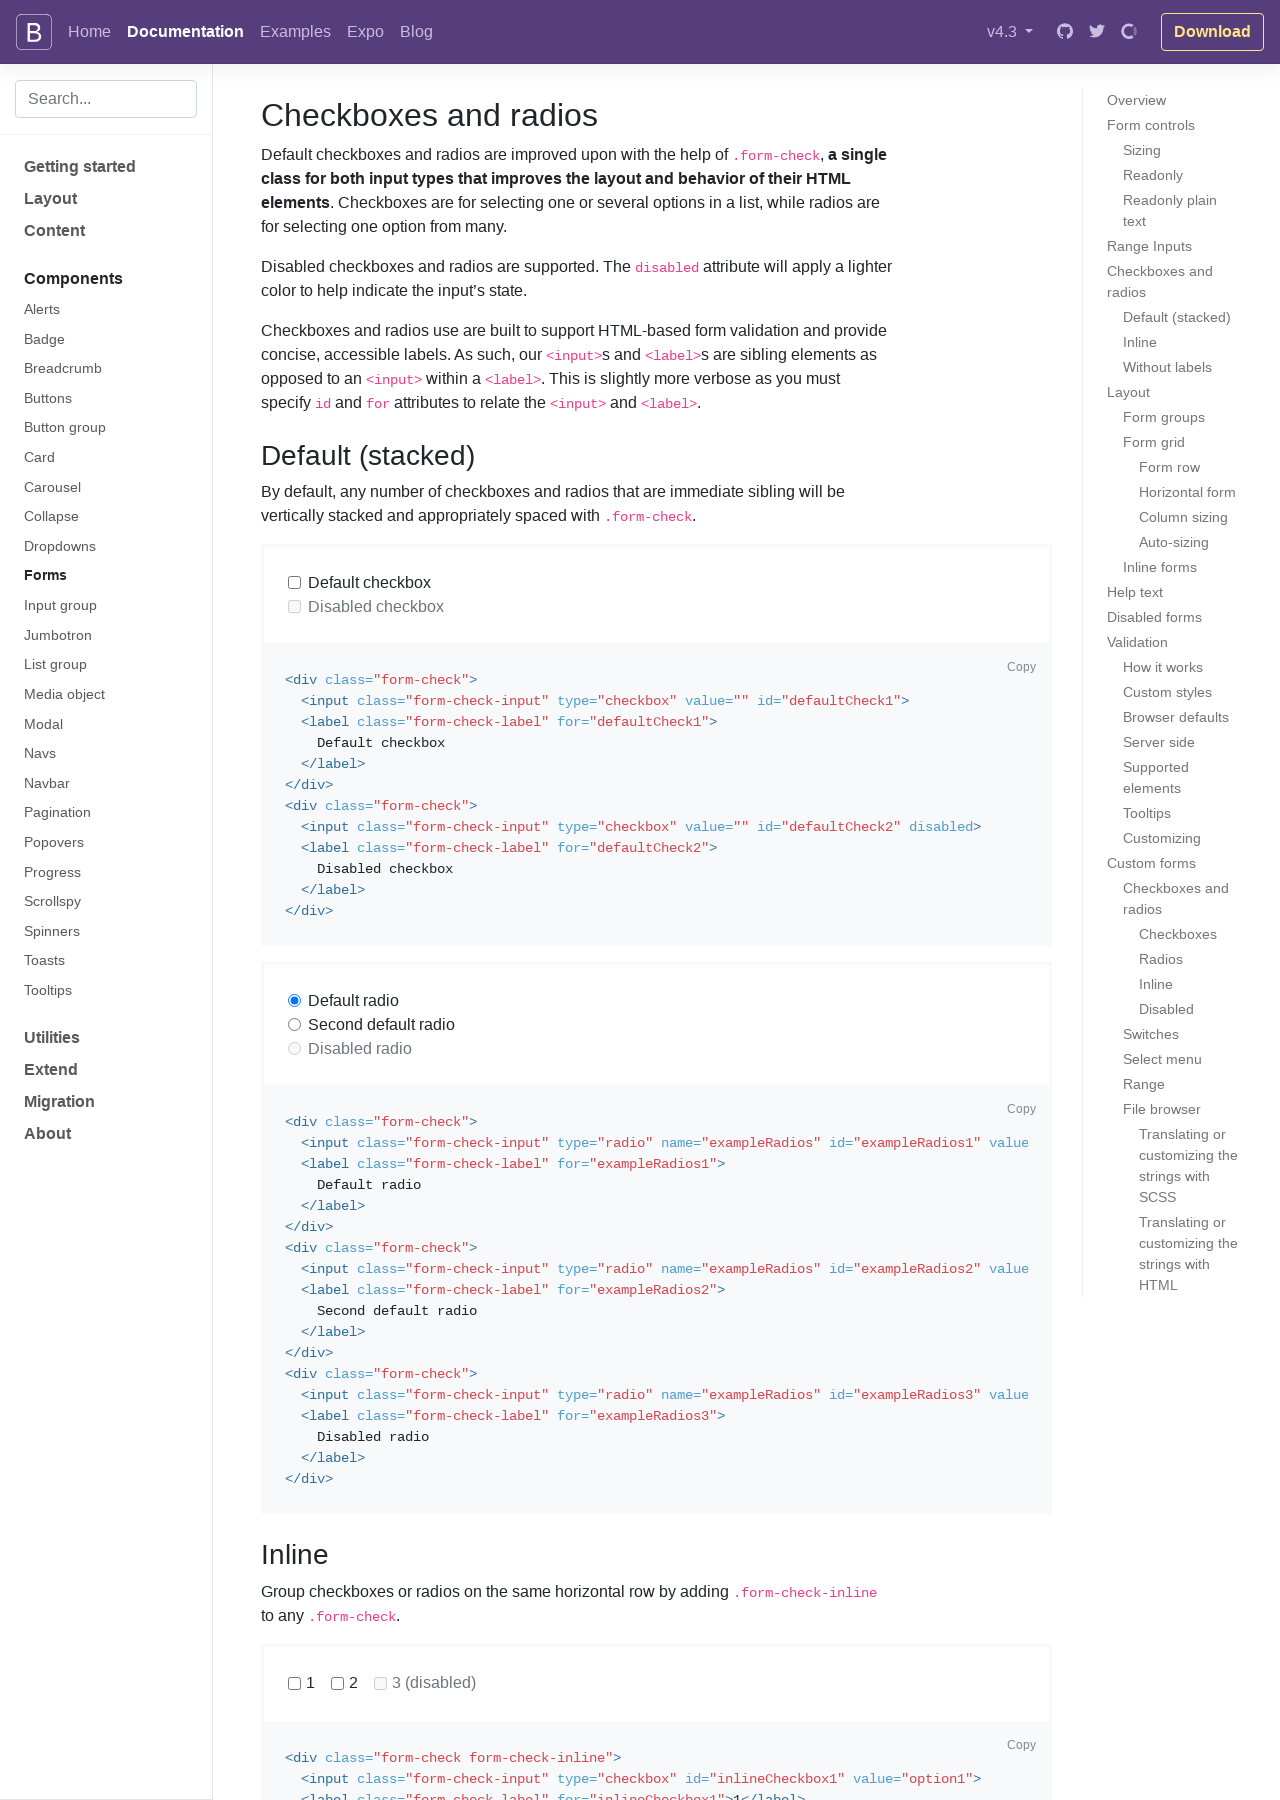

Navigated to Bootstrap forms select menu section
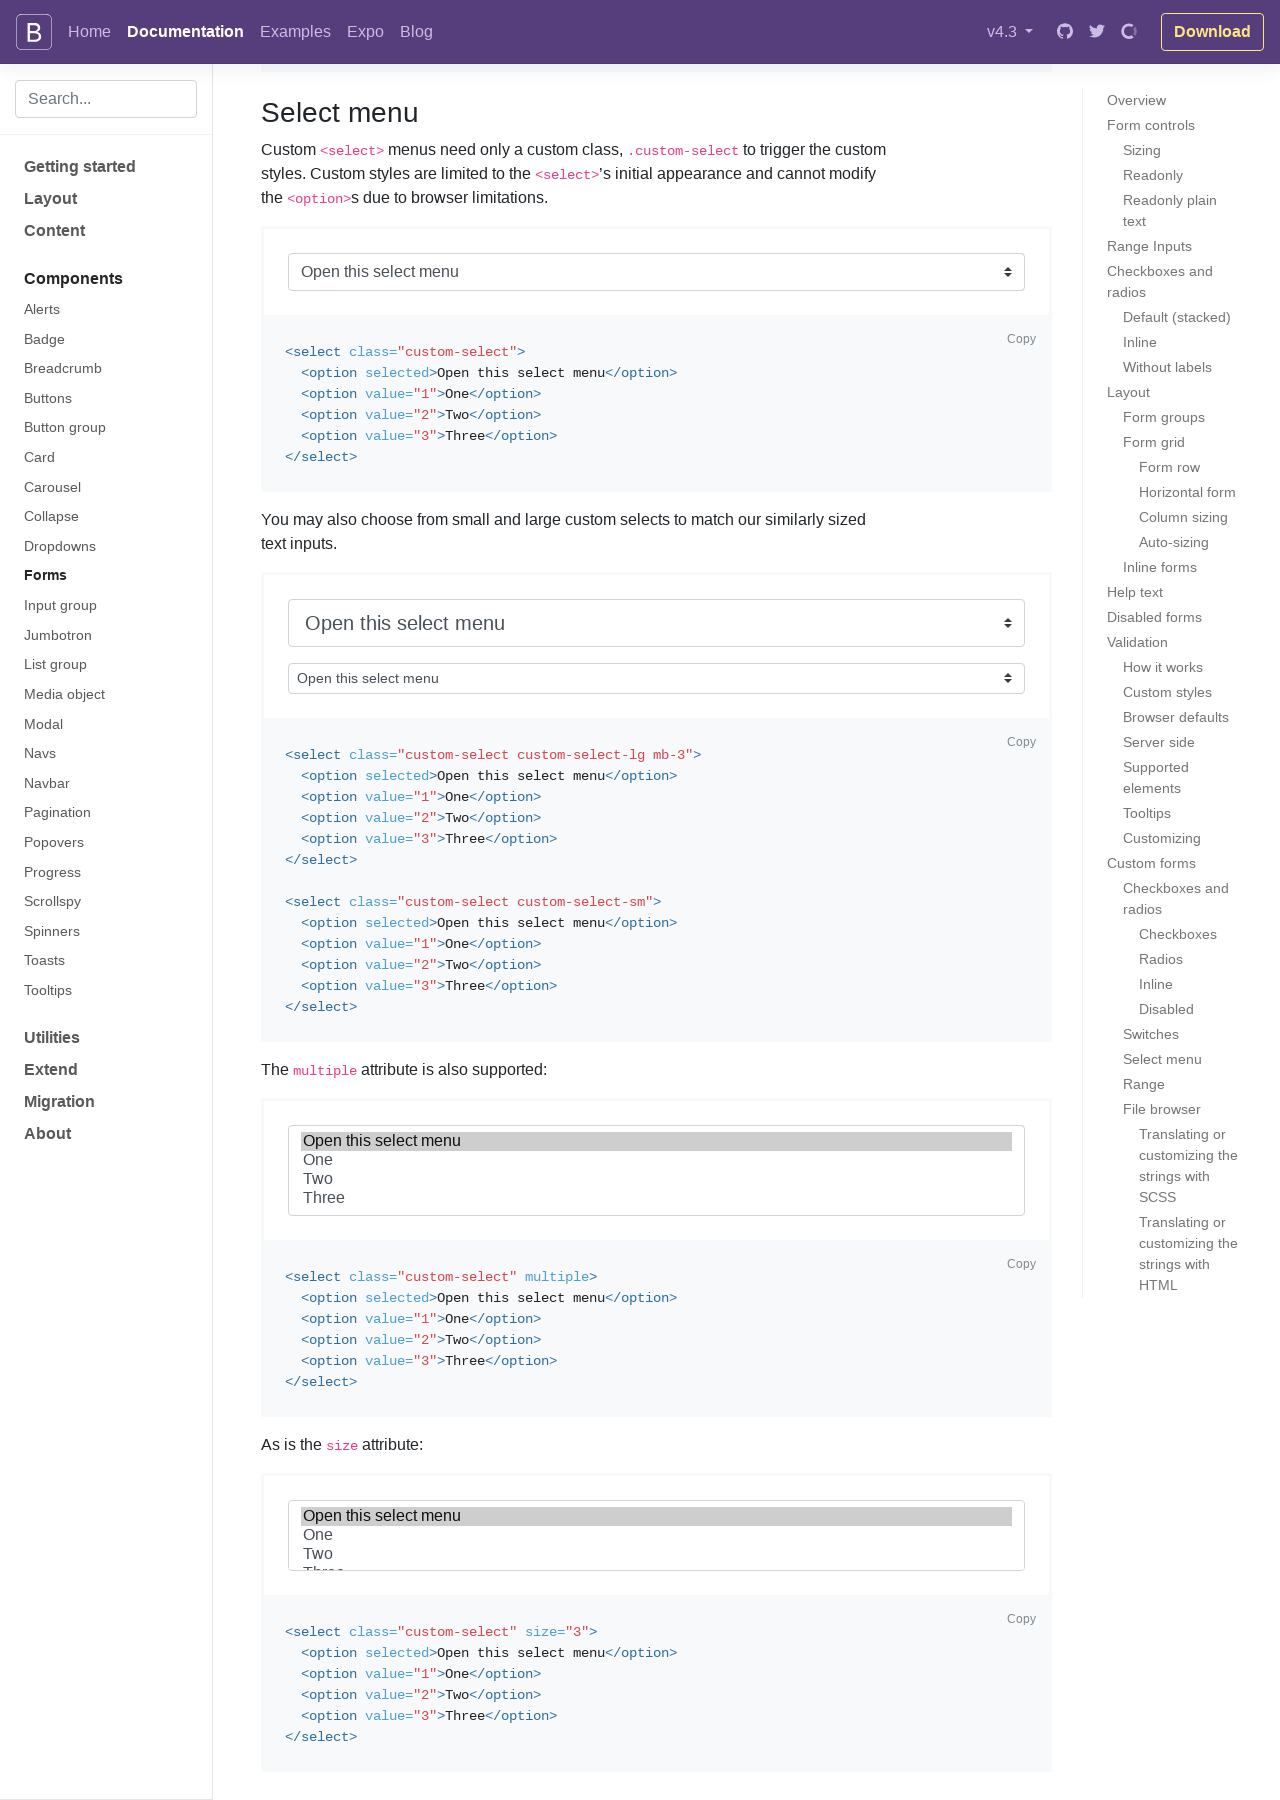

Select dropdown element became visible
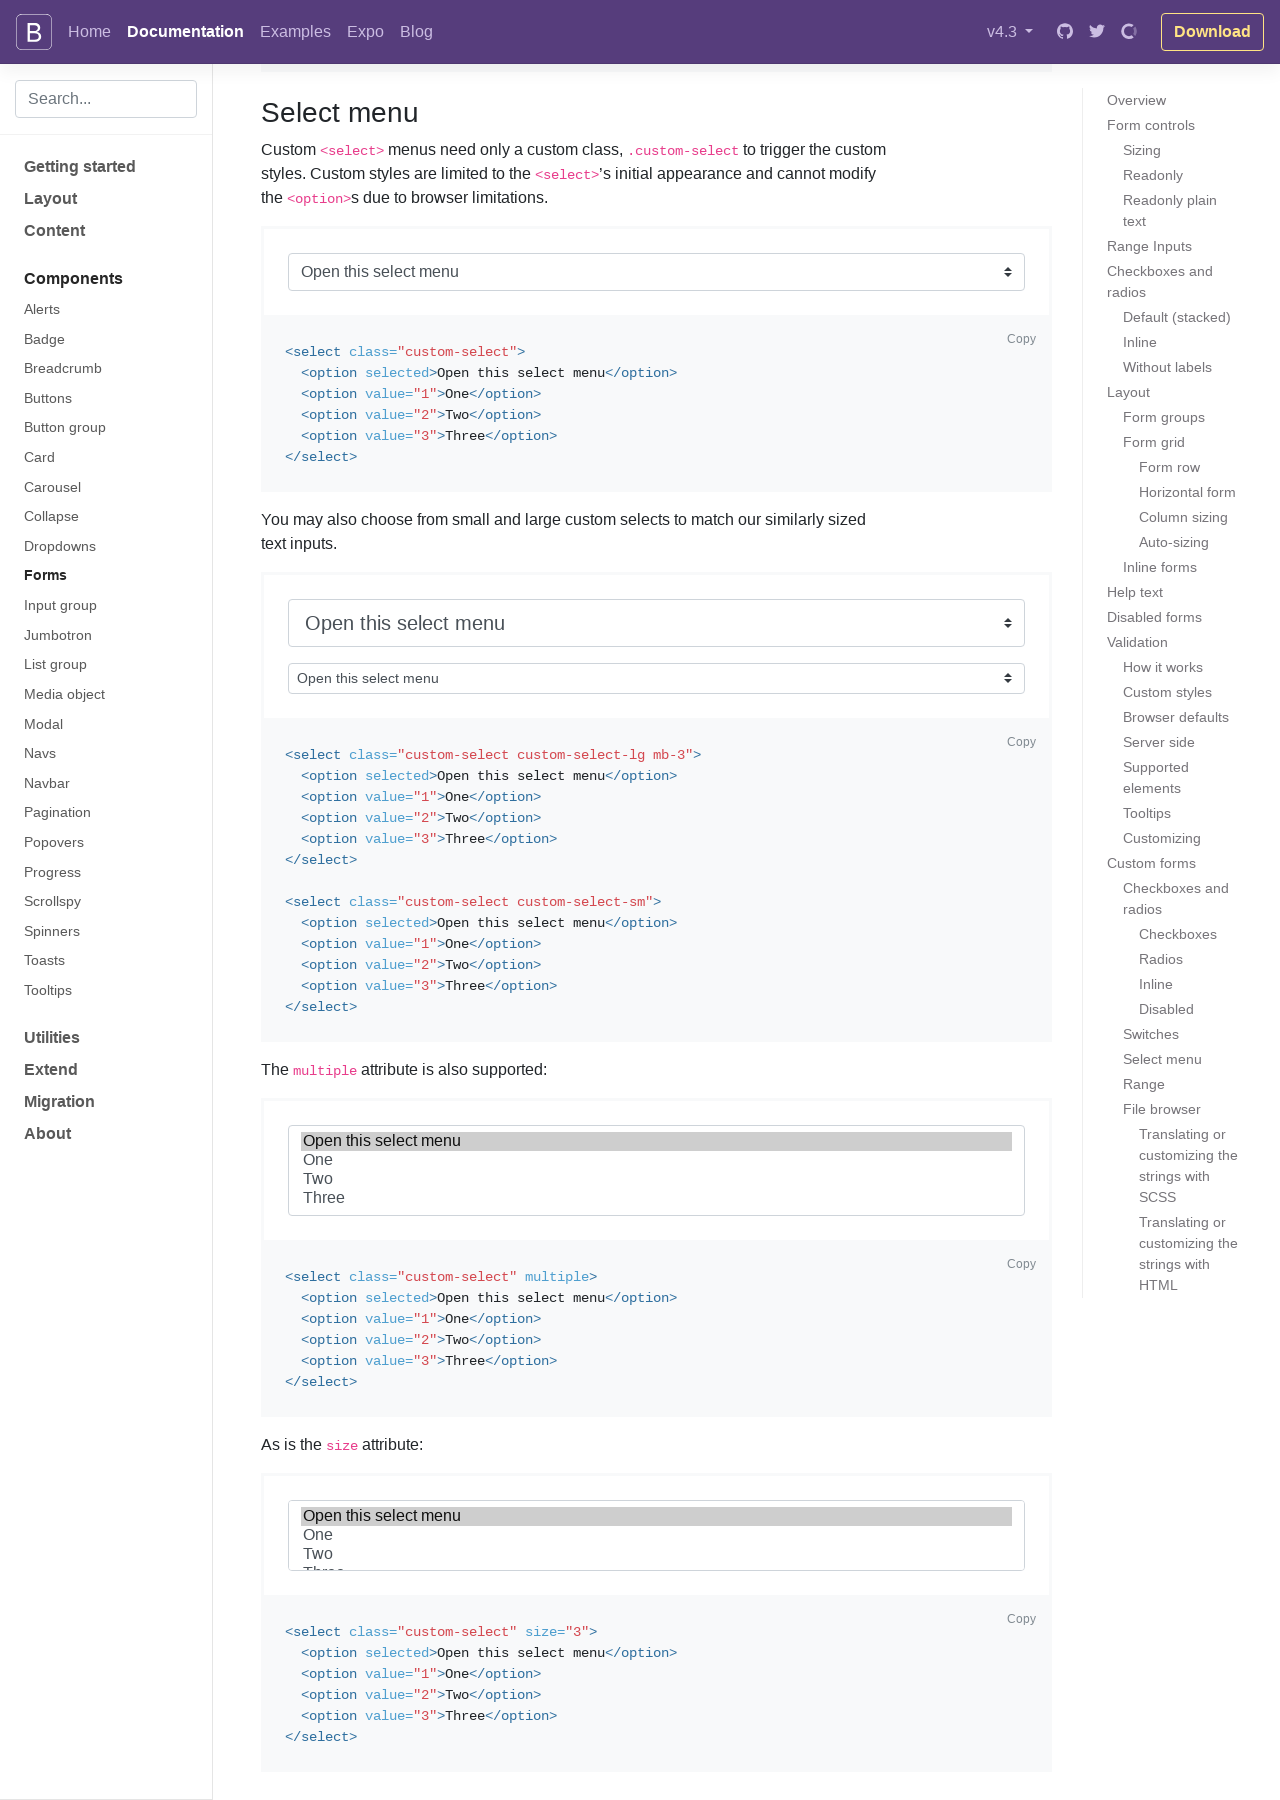

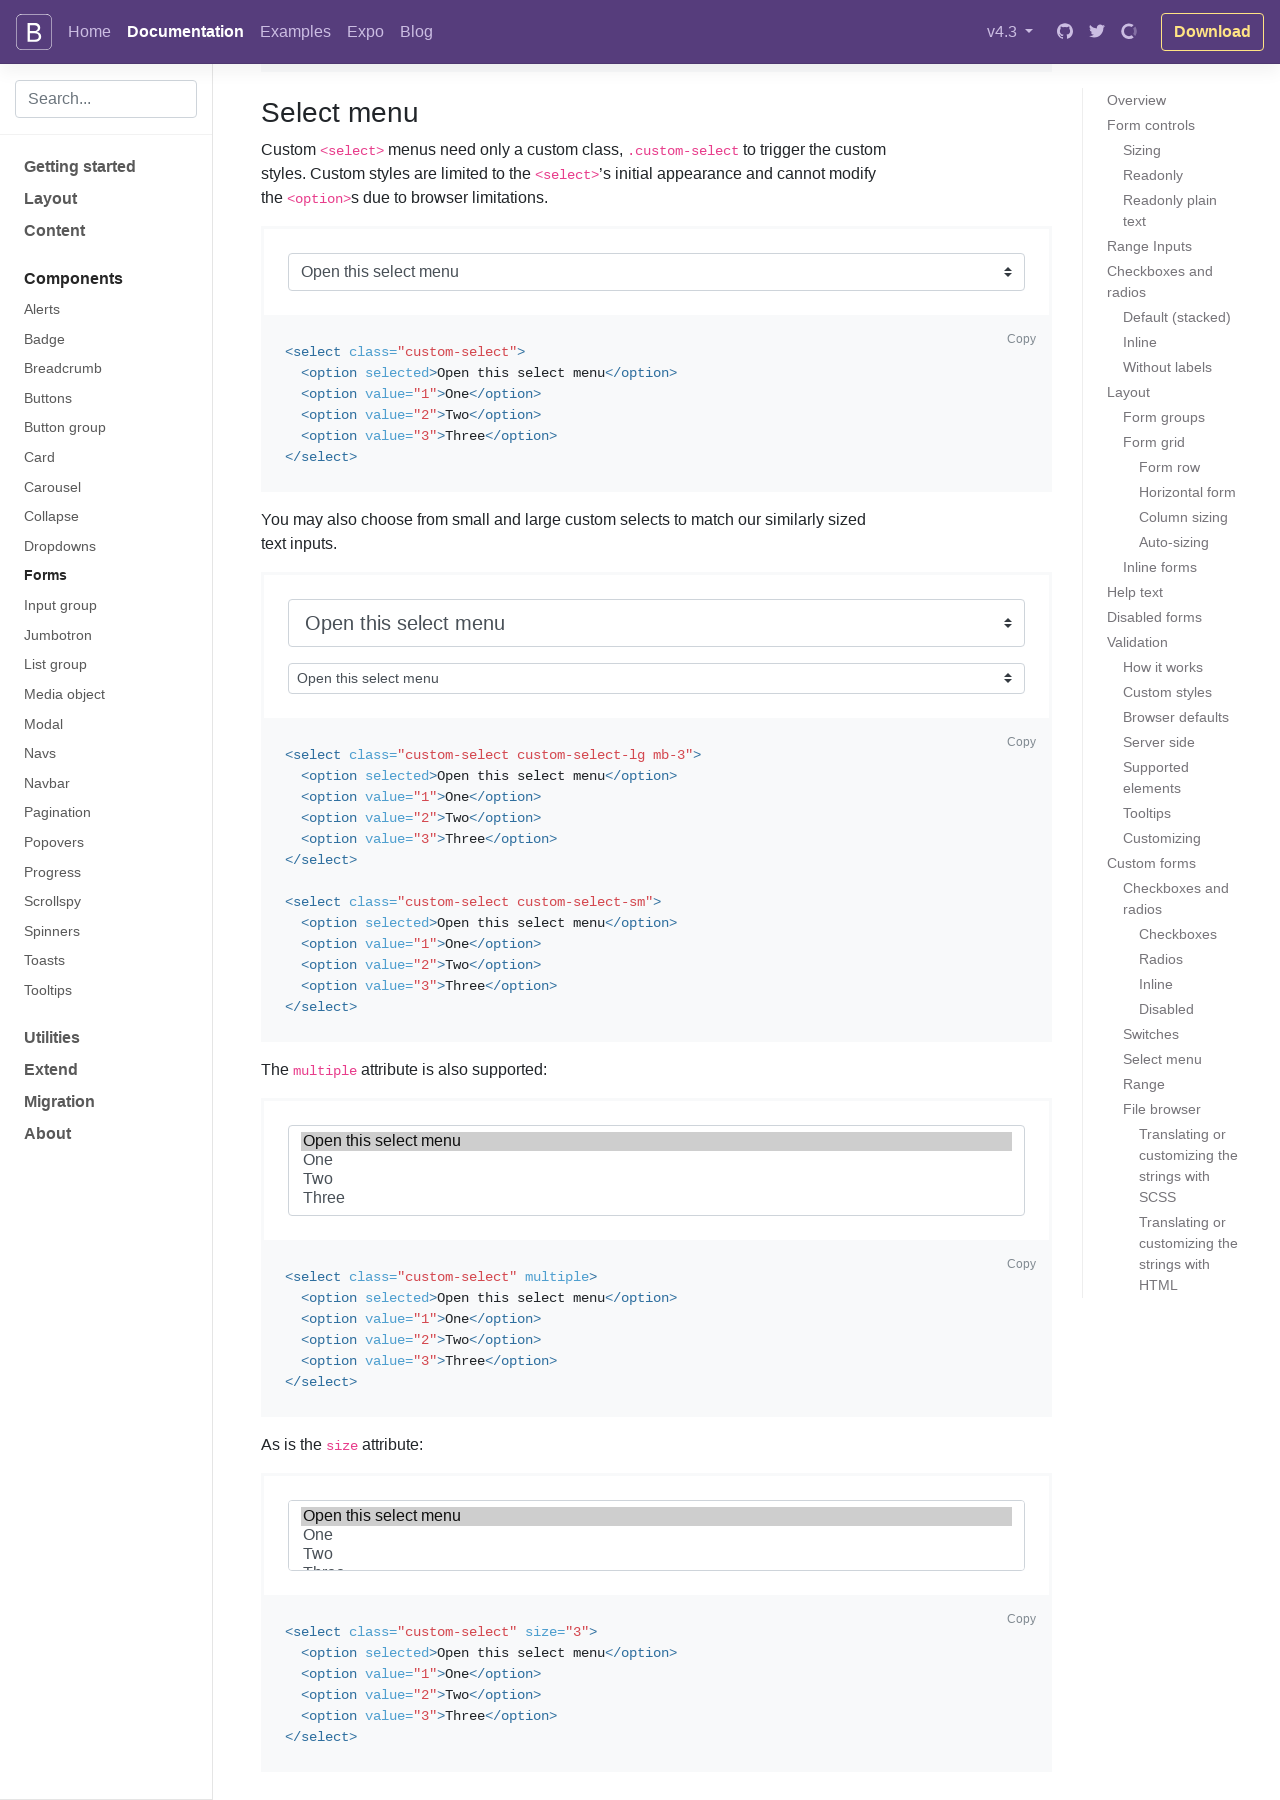